Tests browser window handling by clicking a button that opens a new window, switching to the new window to read its content, closing the new window, and switching back to the original window.

Starting URL: https://demoqa.com/browser-windows

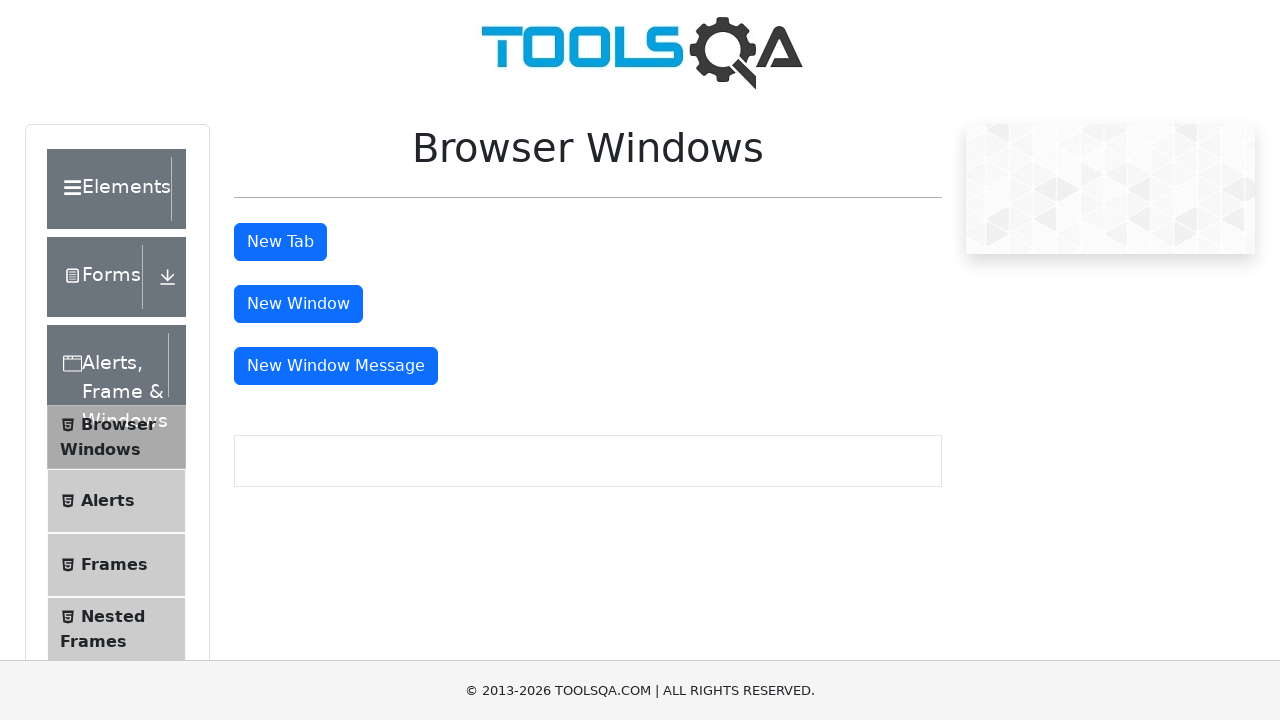

Waited for window button to be visible
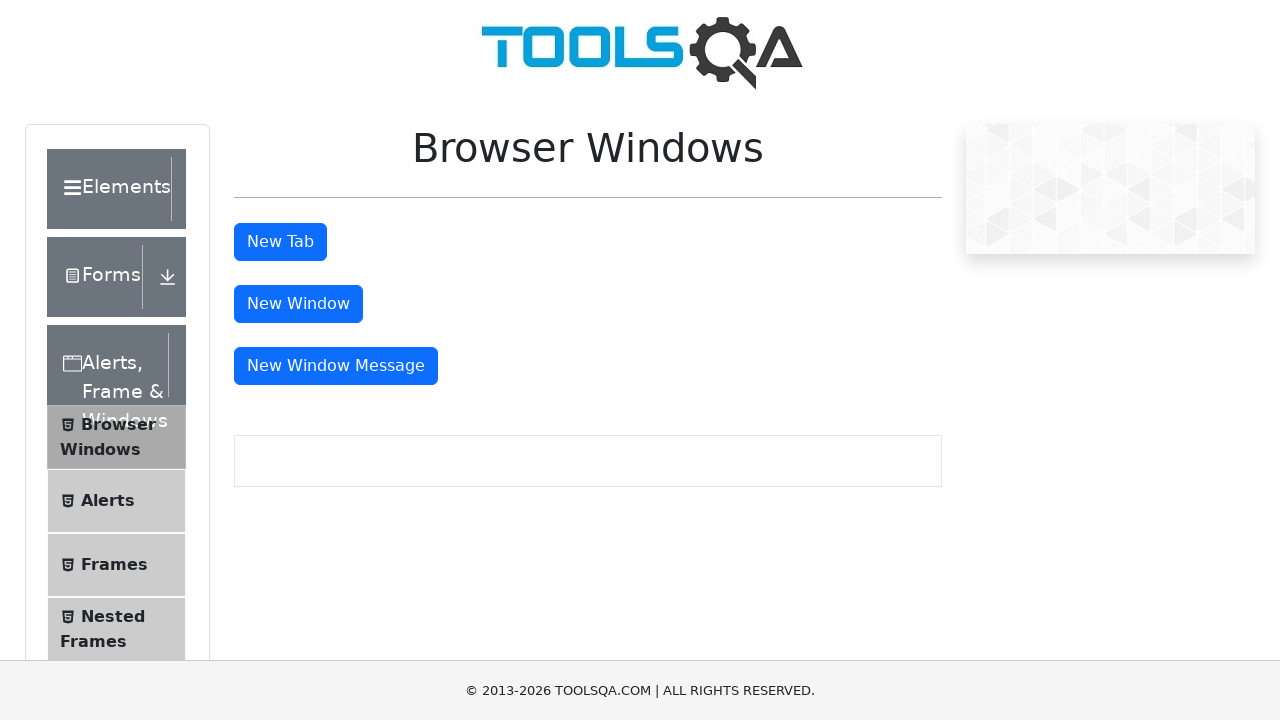

Clicked window button to open new window at (298, 304) on #windowButton
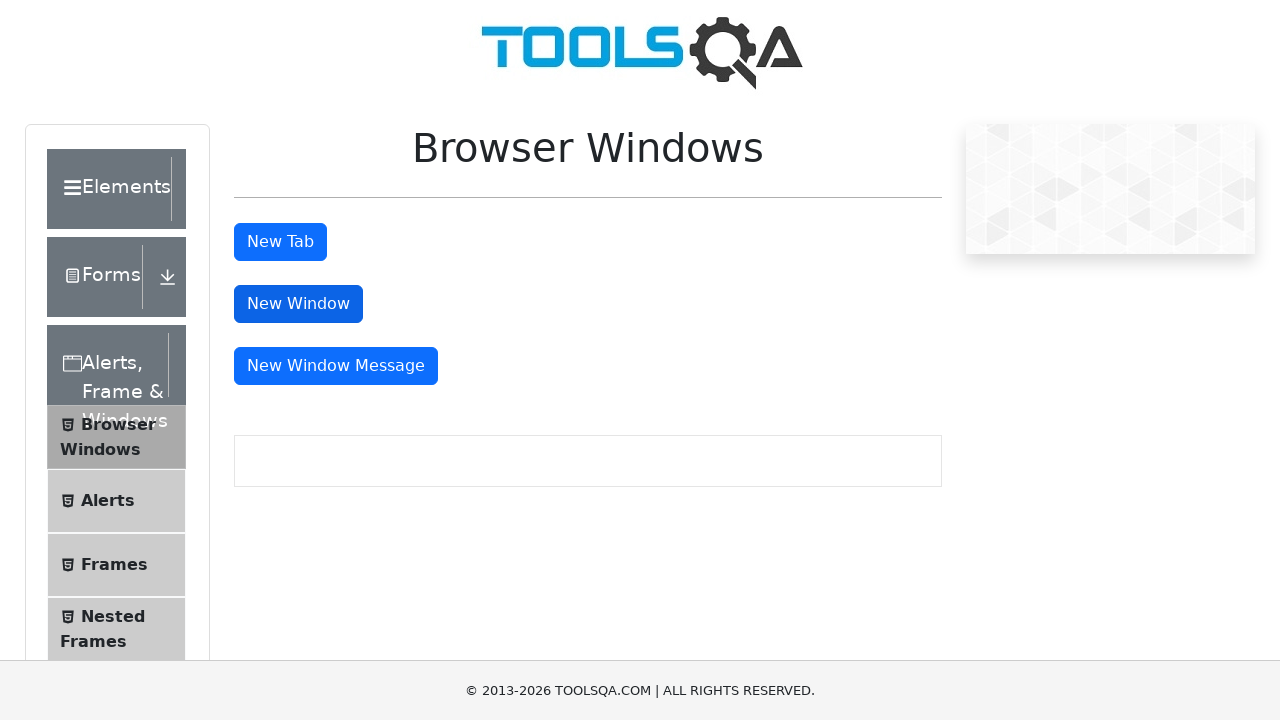

Clicked window button and detected new page opening at (298, 304) on #windowButton
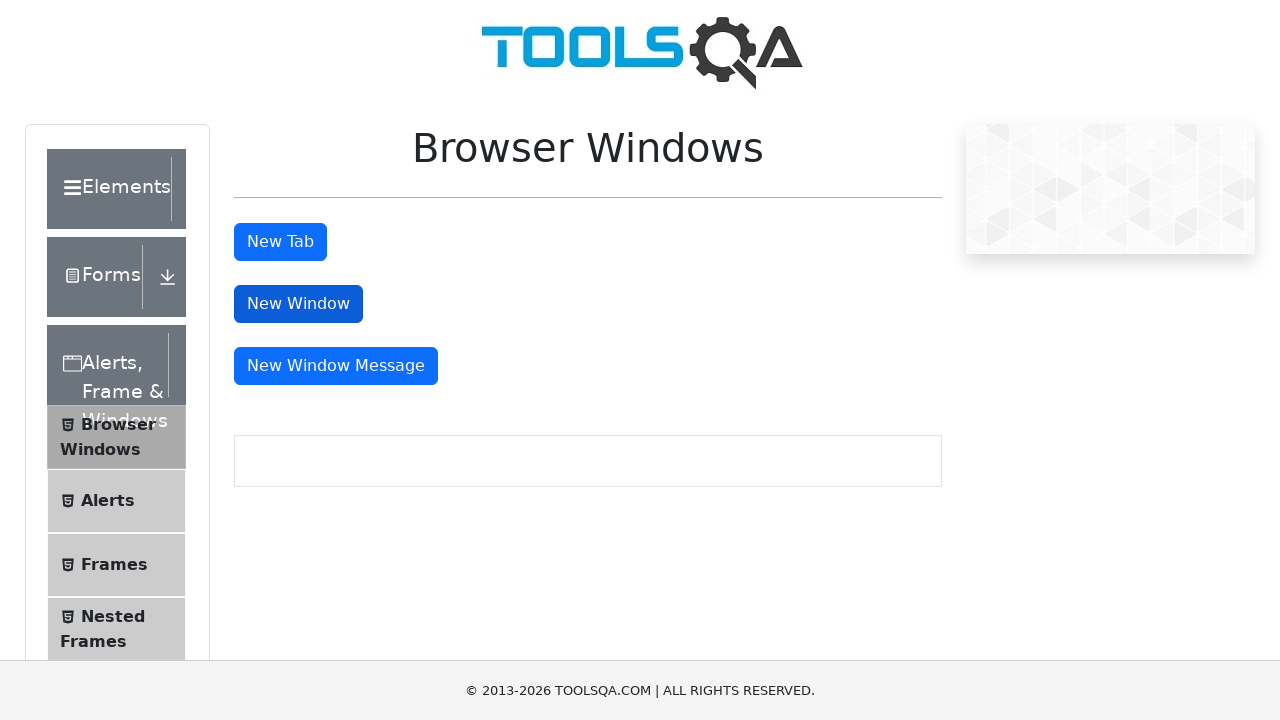

Switched to new window
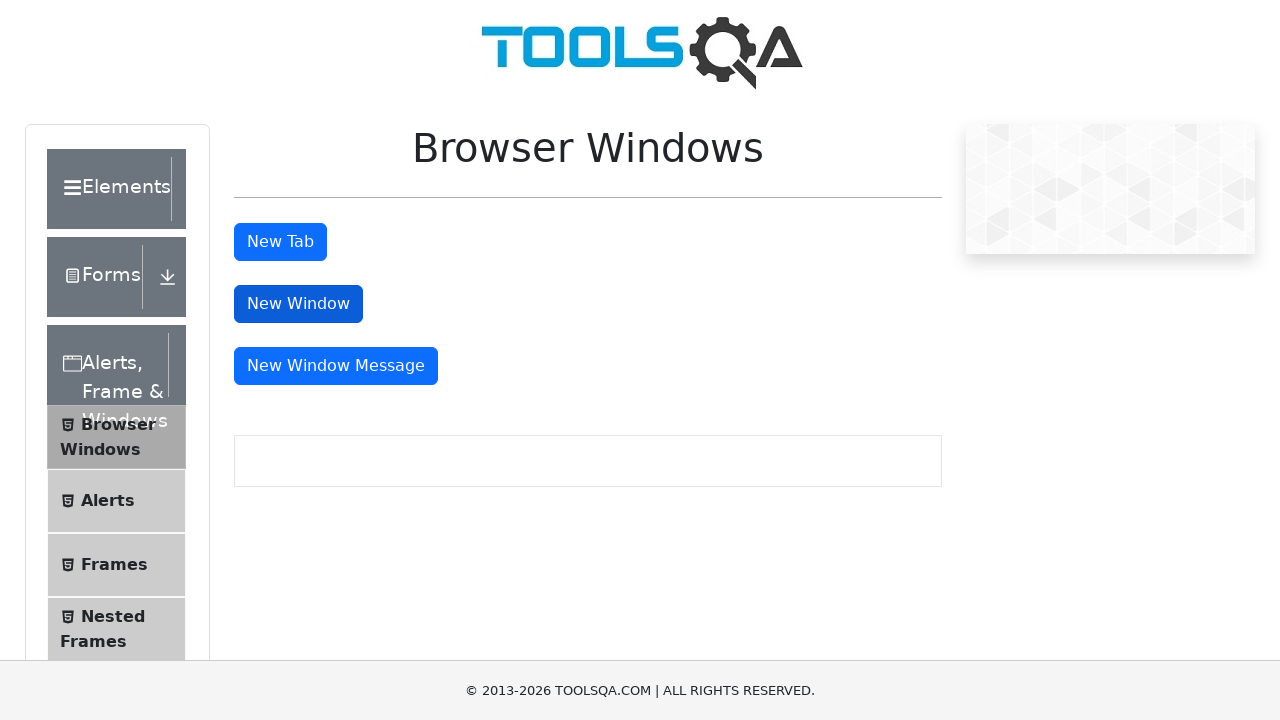

New window page fully loaded
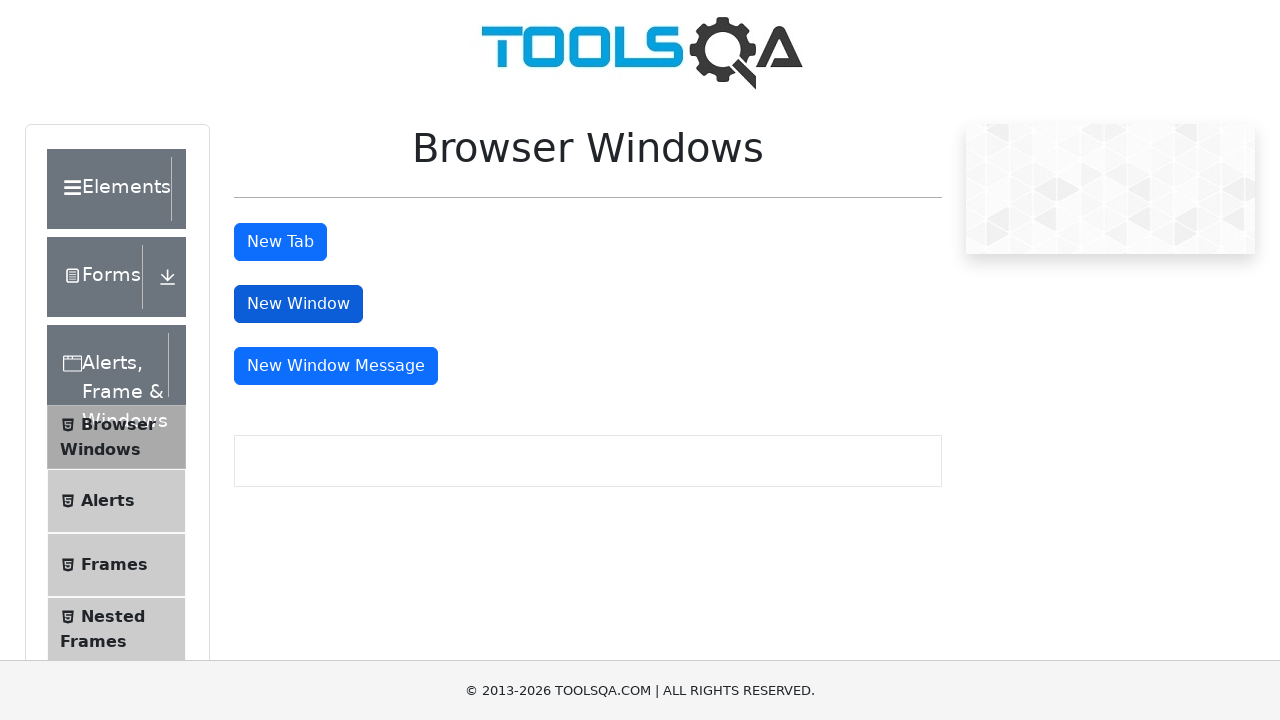

Read message from new window: 
This is a sample page



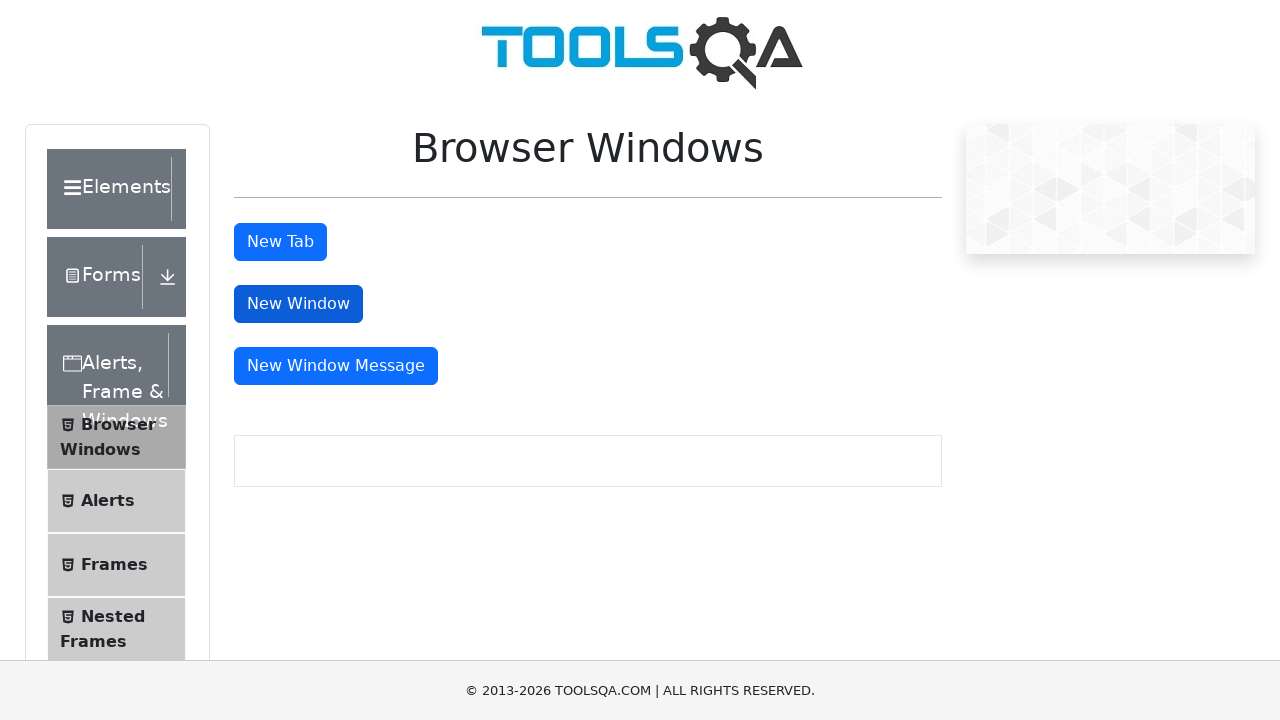

Closed new window
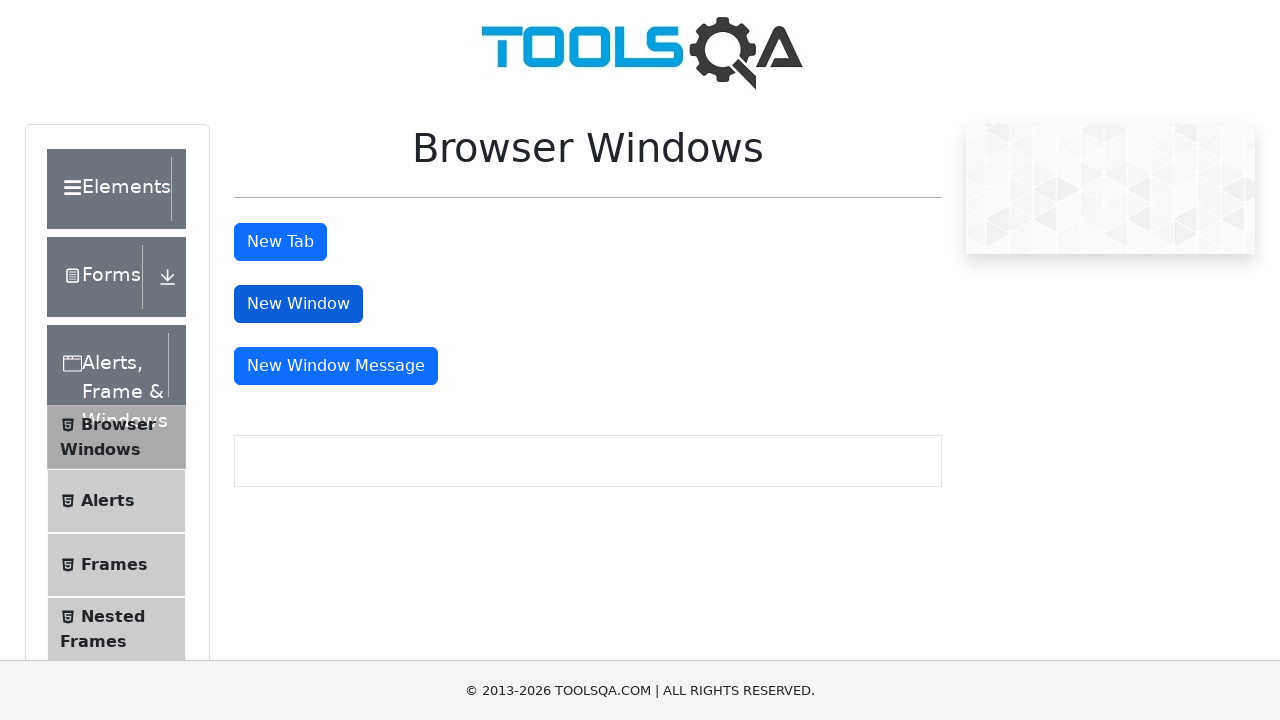

Back to original window (no explicit switch needed)
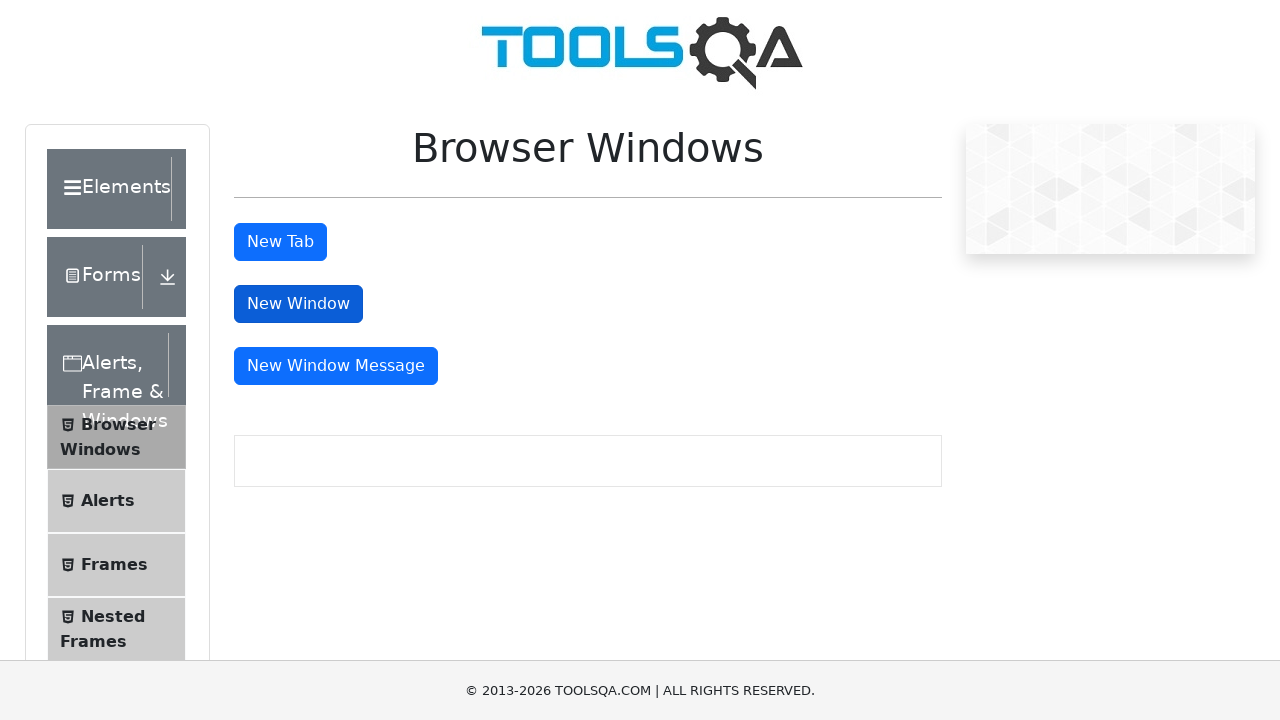

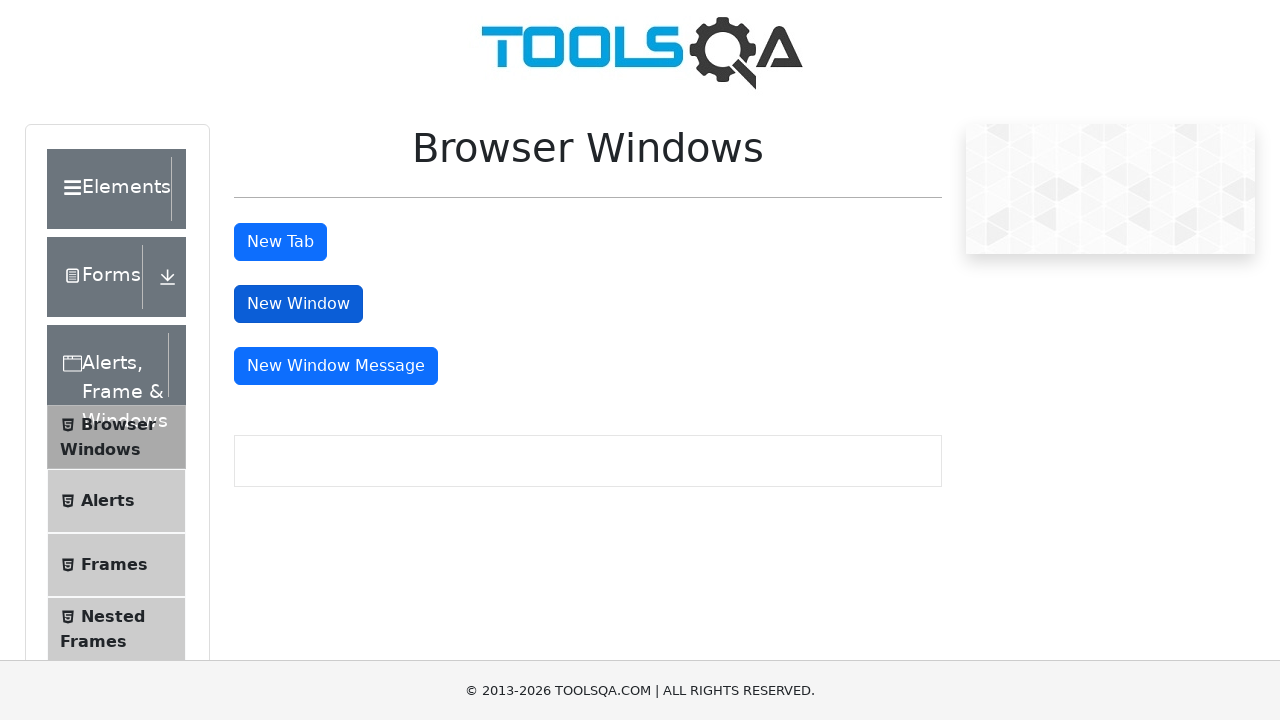